Tests drag and drop functionality by dragging a football element to two different drop zones and verifying the drops were successful

Starting URL: https://v1.training-support.net/selenium/drag-drop

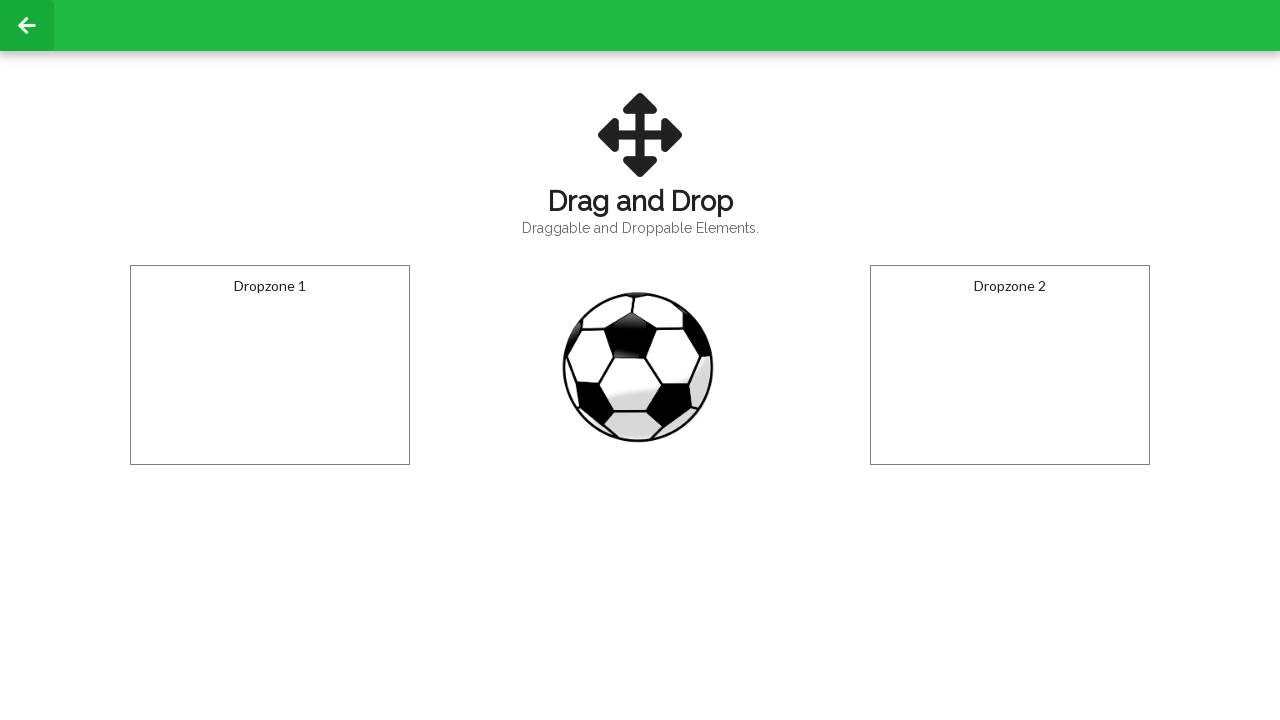

Located football element with ID 'draggable'
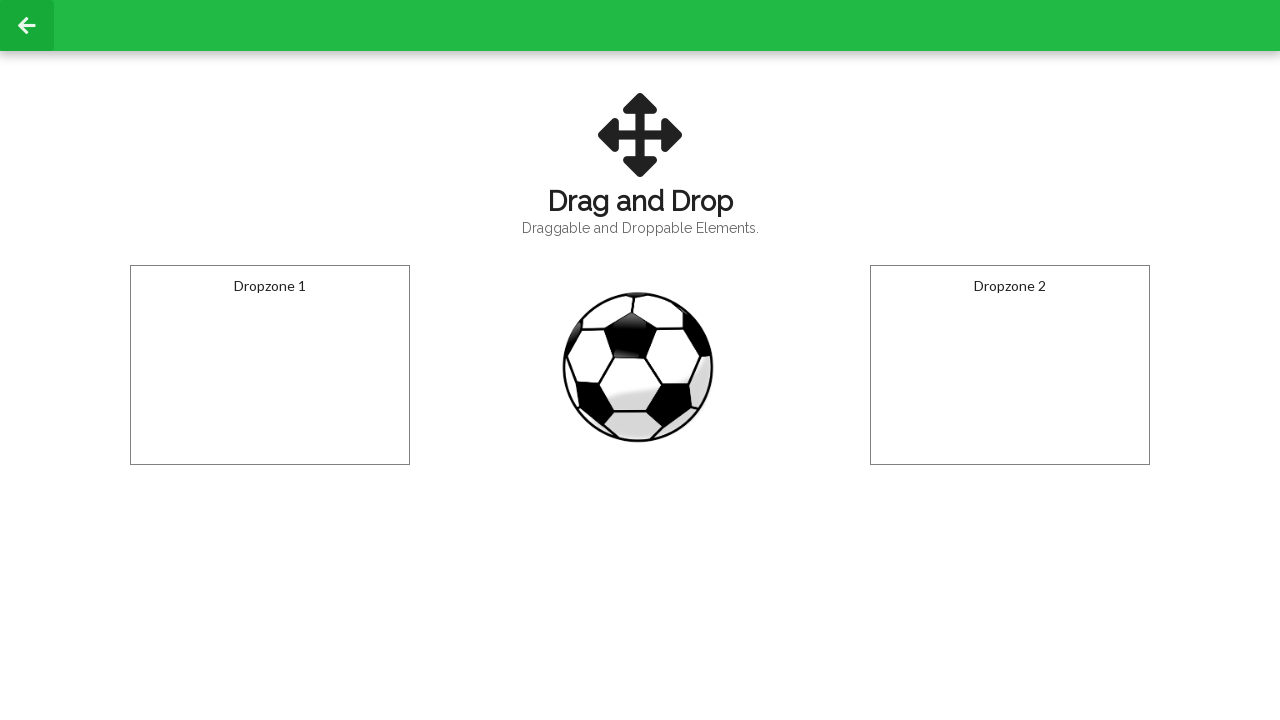

Located first dropzone with ID 'droppable'
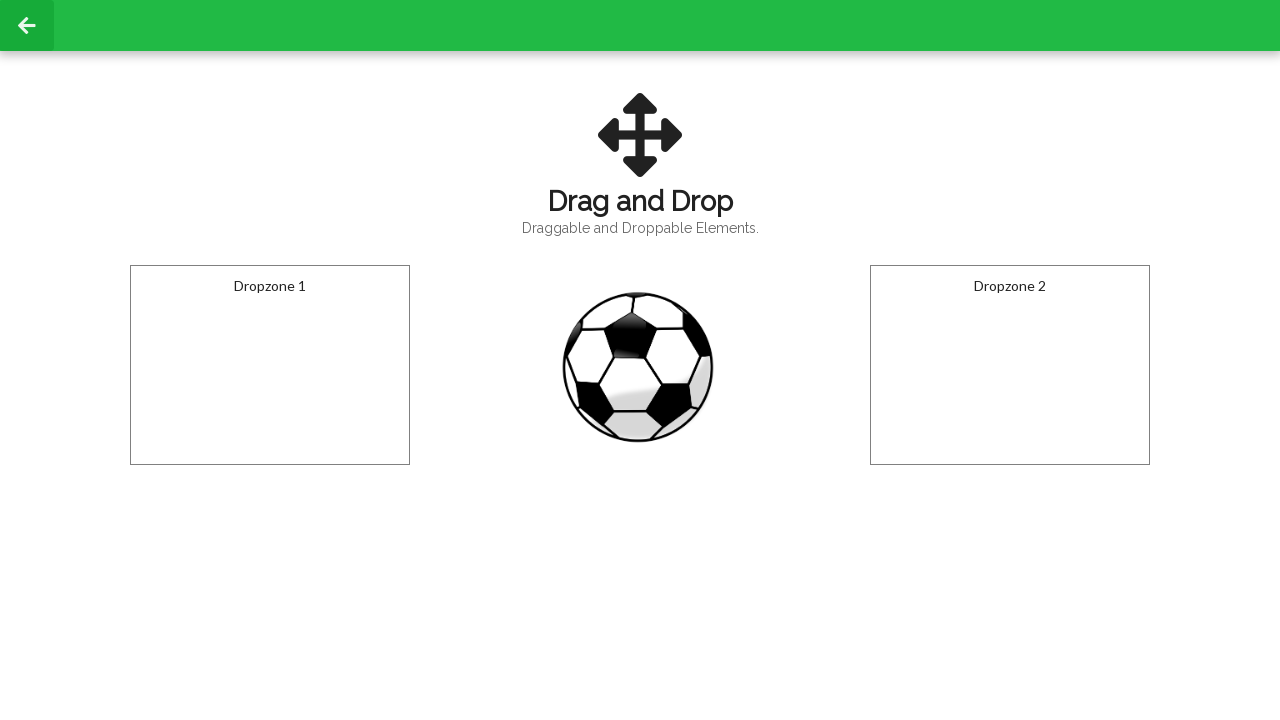

Dragged football element to first dropzone at (270, 365)
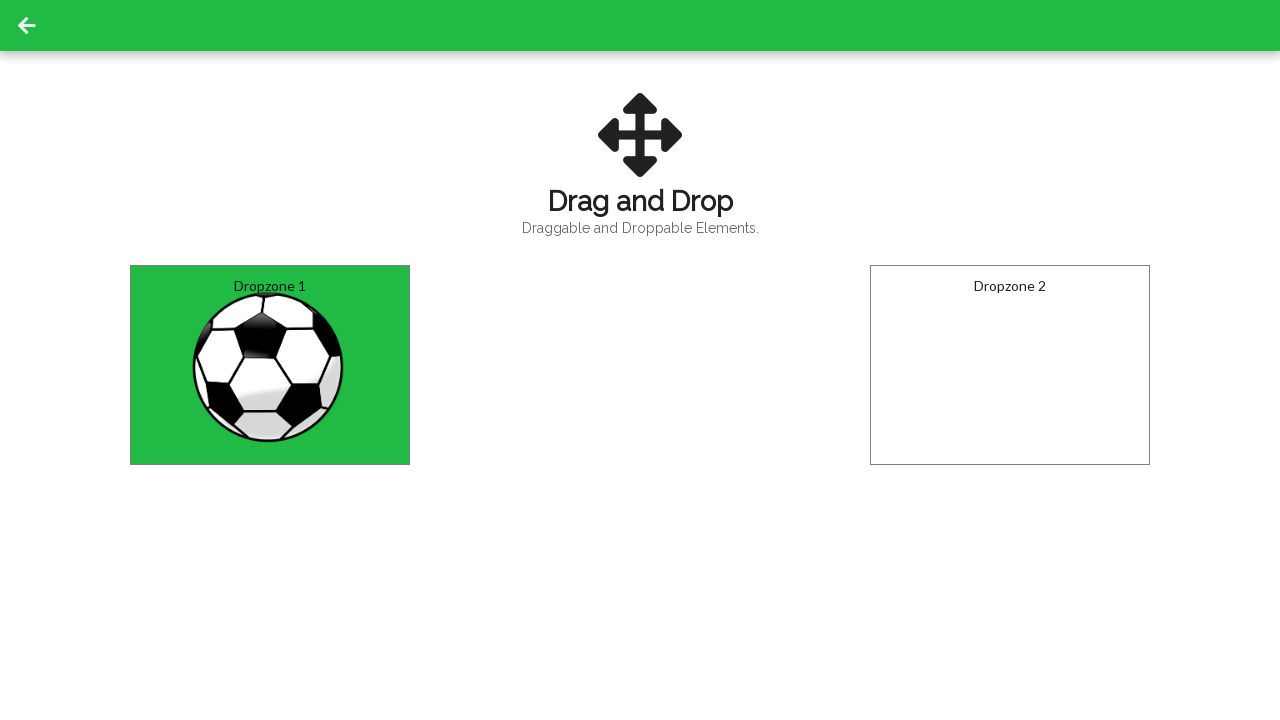

Verified first drop was successful - 'Dropped!' message appeared
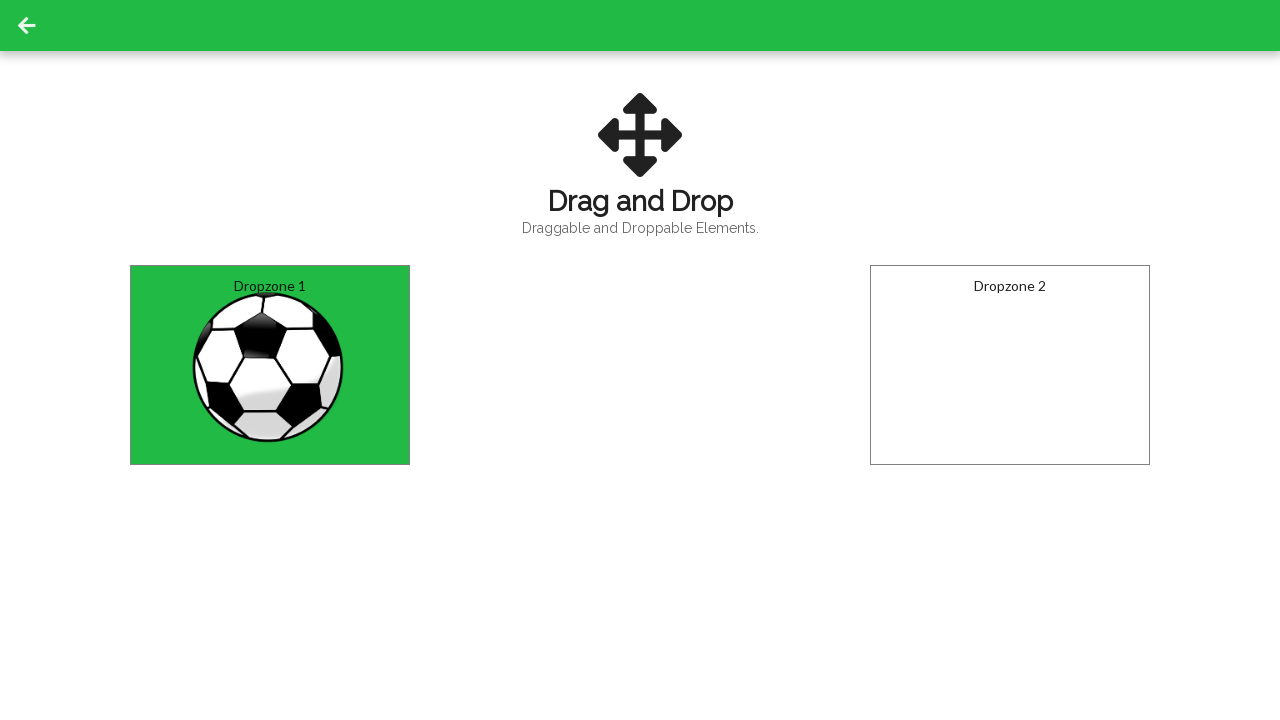

Located second dropzone with ID 'dropzone2'
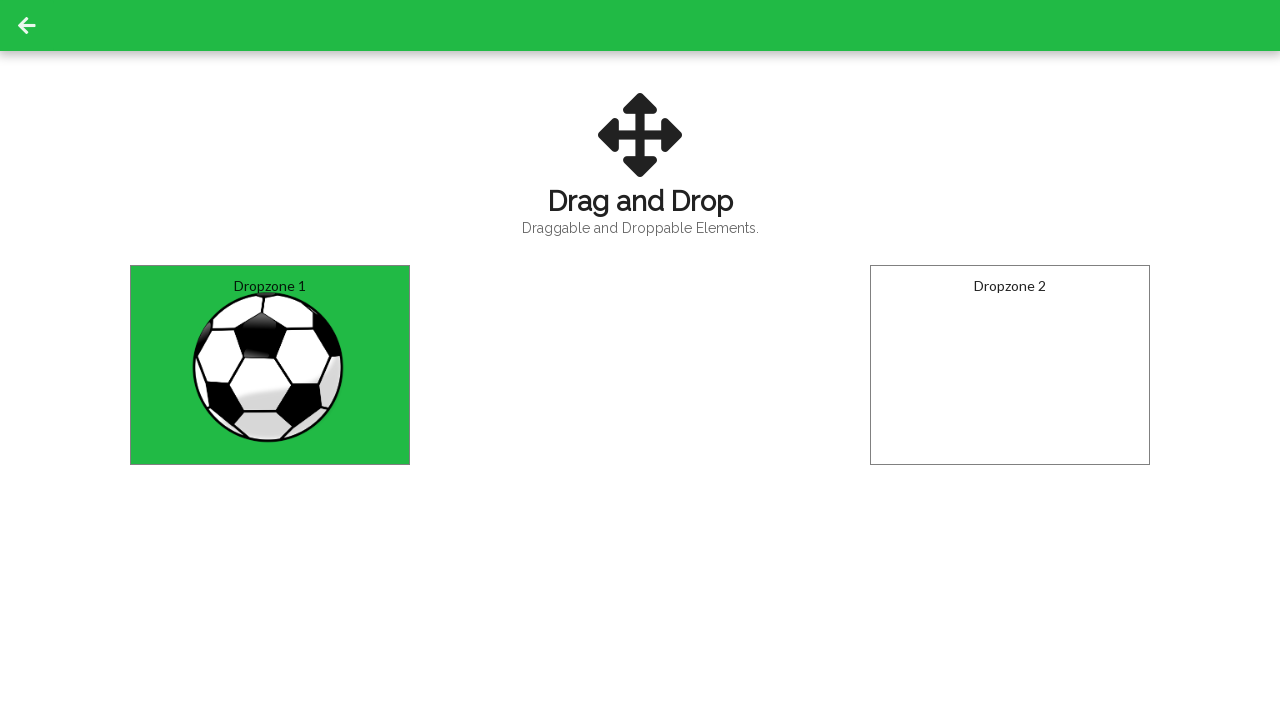

Dragged football element to second dropzone at (1010, 365)
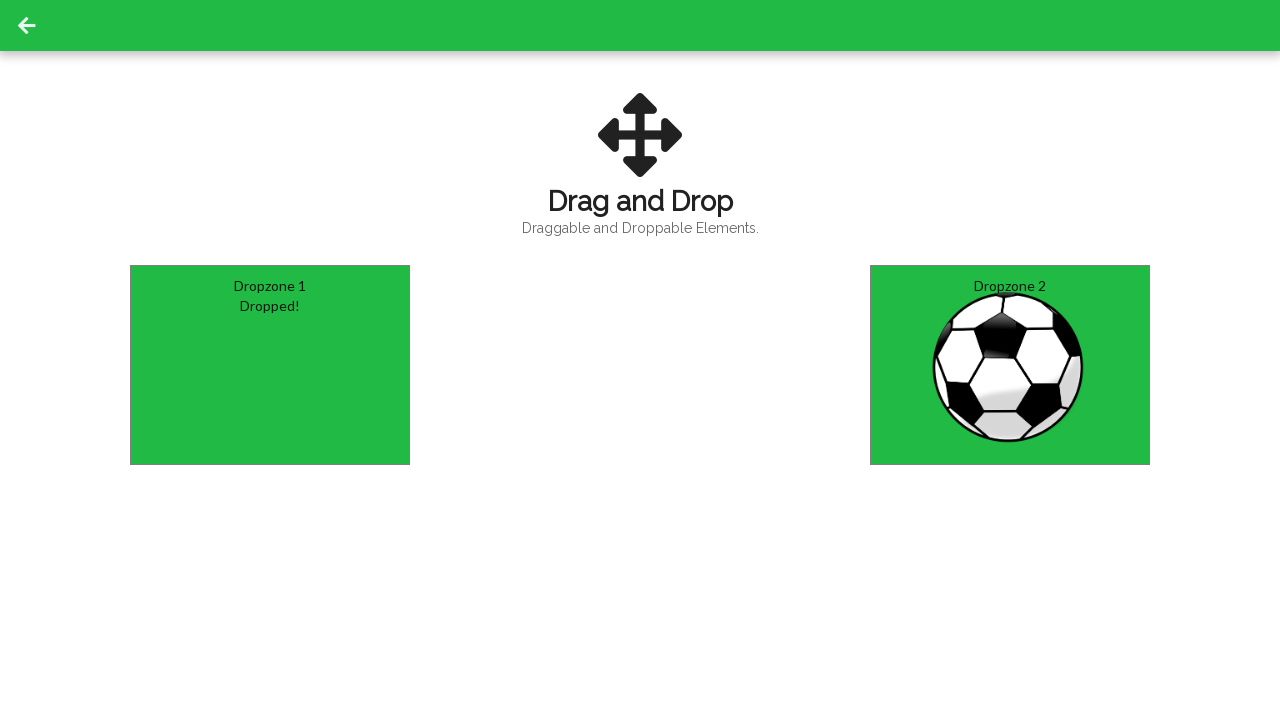

Verified second drop was successful - 'Dropped!' message appeared in second dropzone
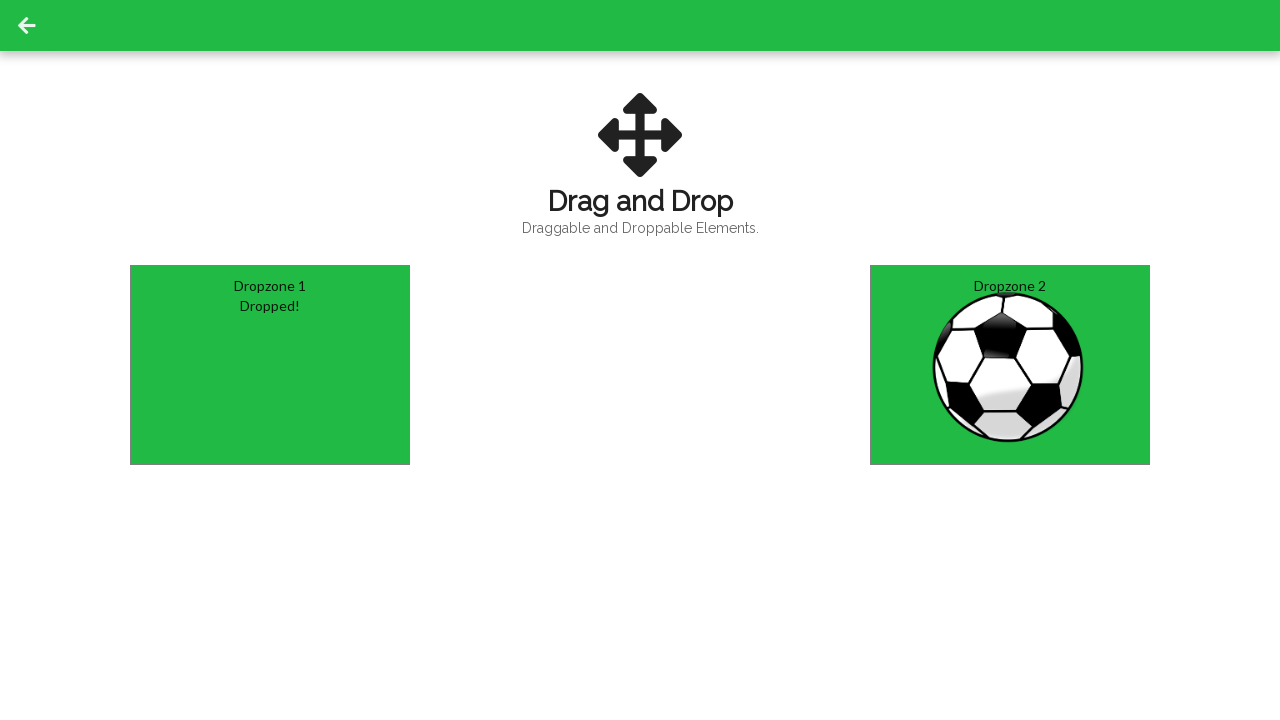

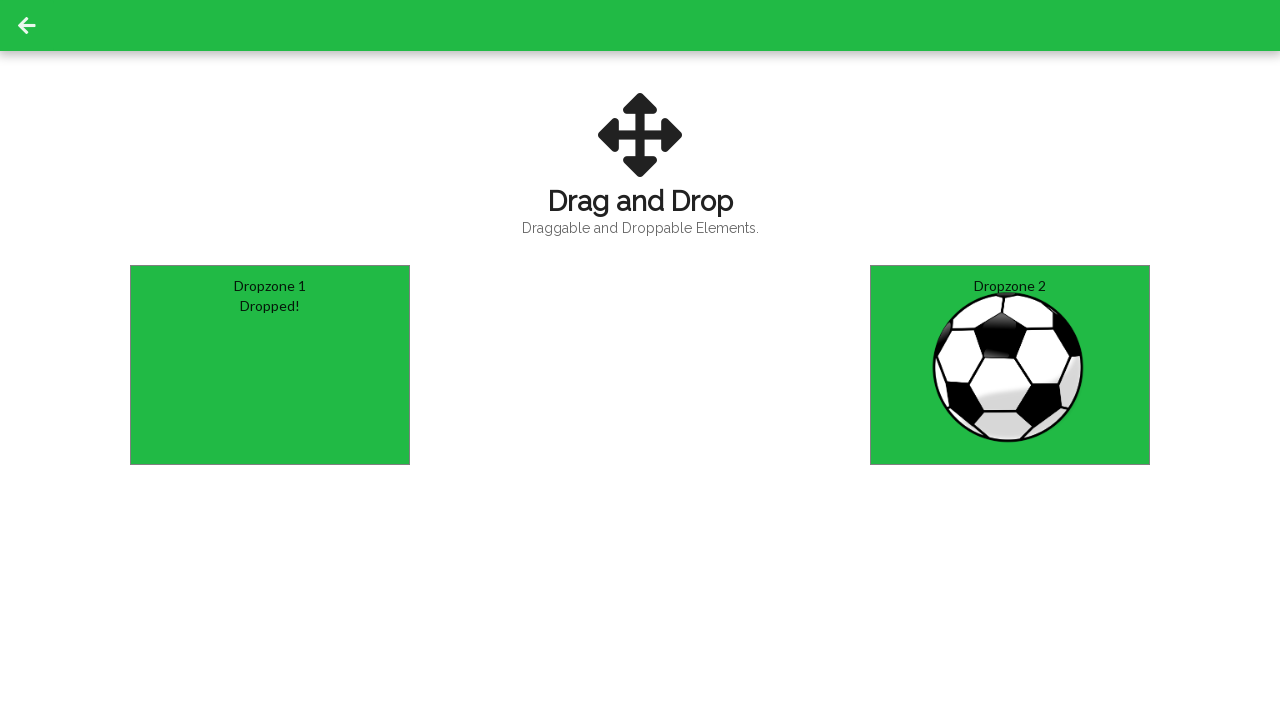